Tests date calculator functionality by selecting start and end dates, enabling the "include end day" option, and calculating the date difference

Starting URL: https://www.calculator.net/date-calculator.html

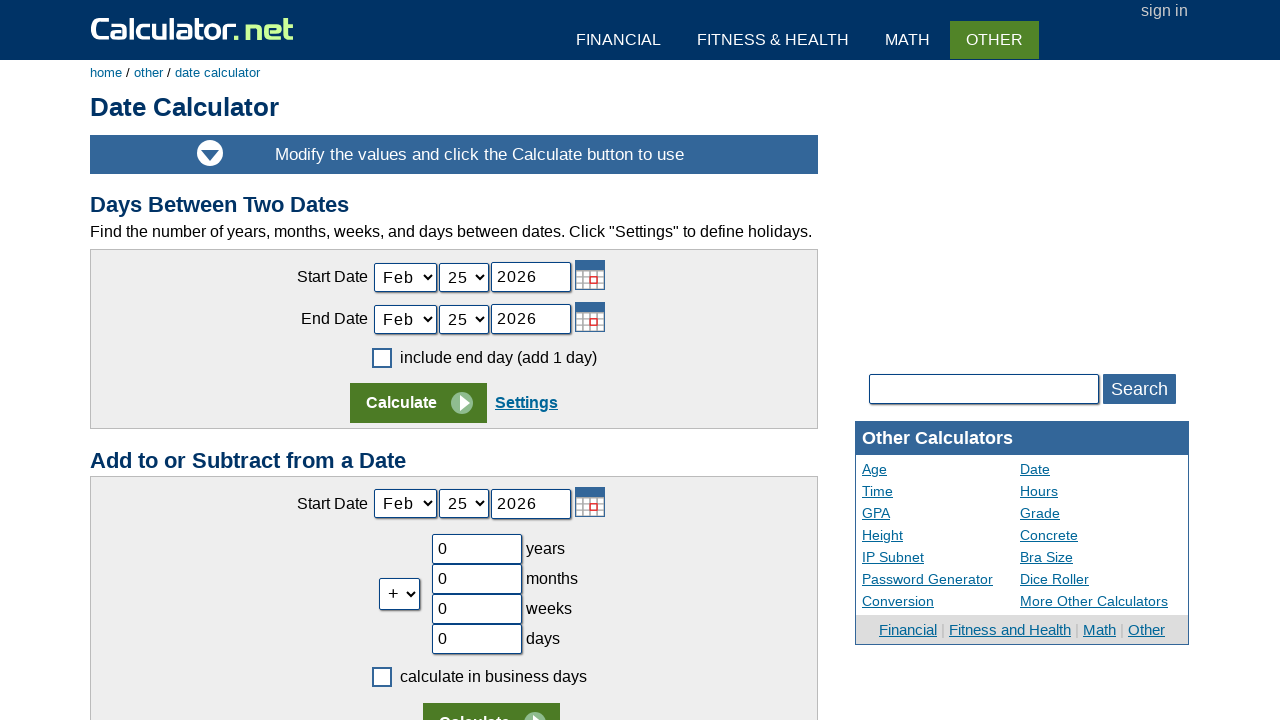

Selected June as start month on select#today_Month_ID
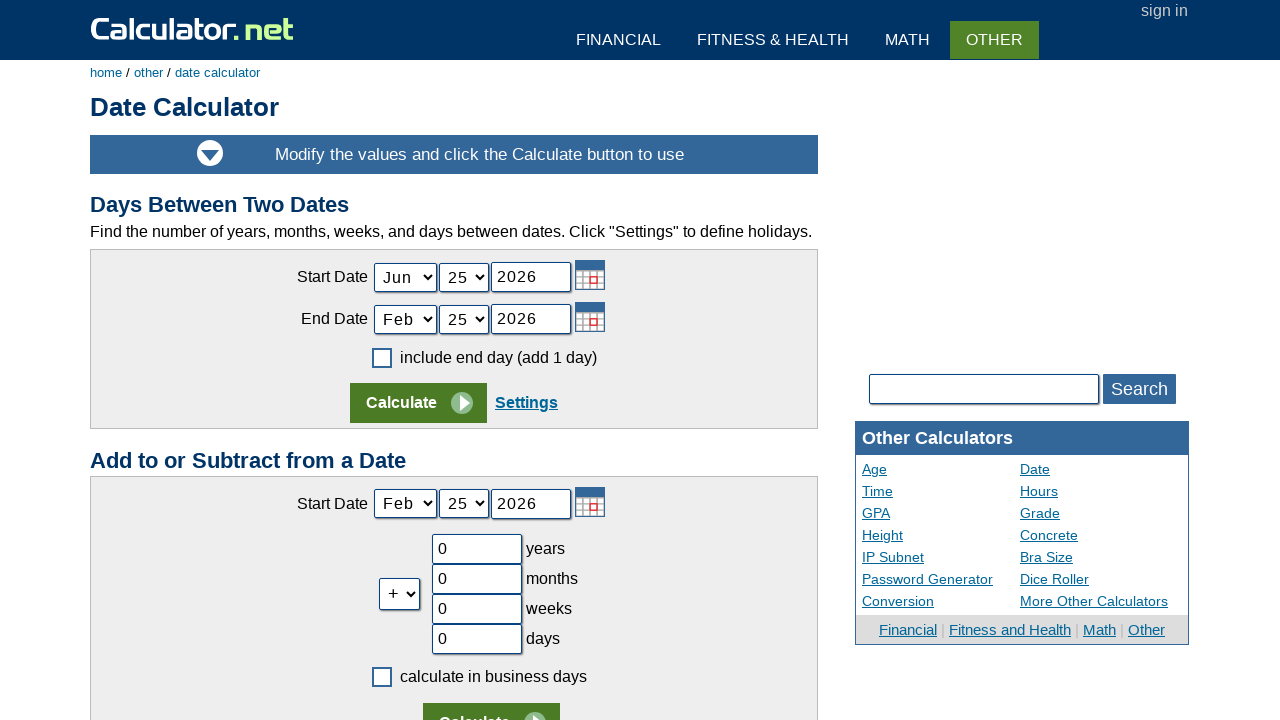

Selected 1st as start day on select#today_Day_ID
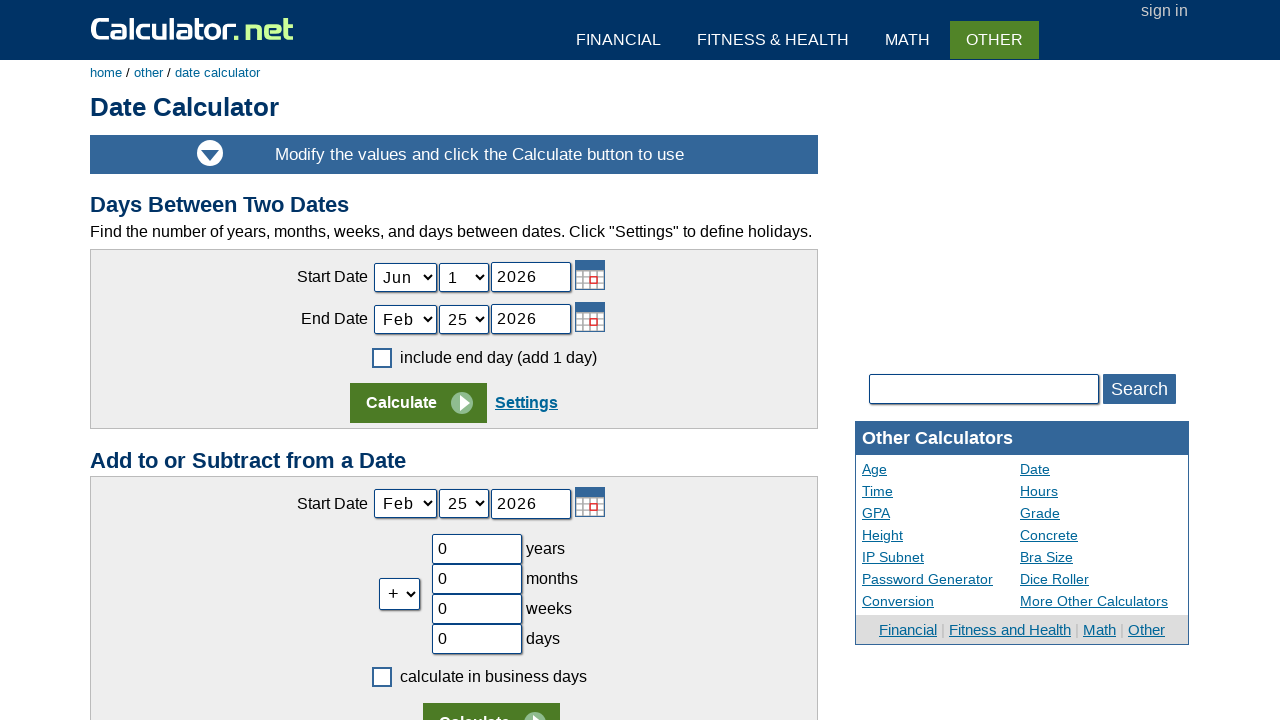

Selected October as end month on select#ageat_Month_ID
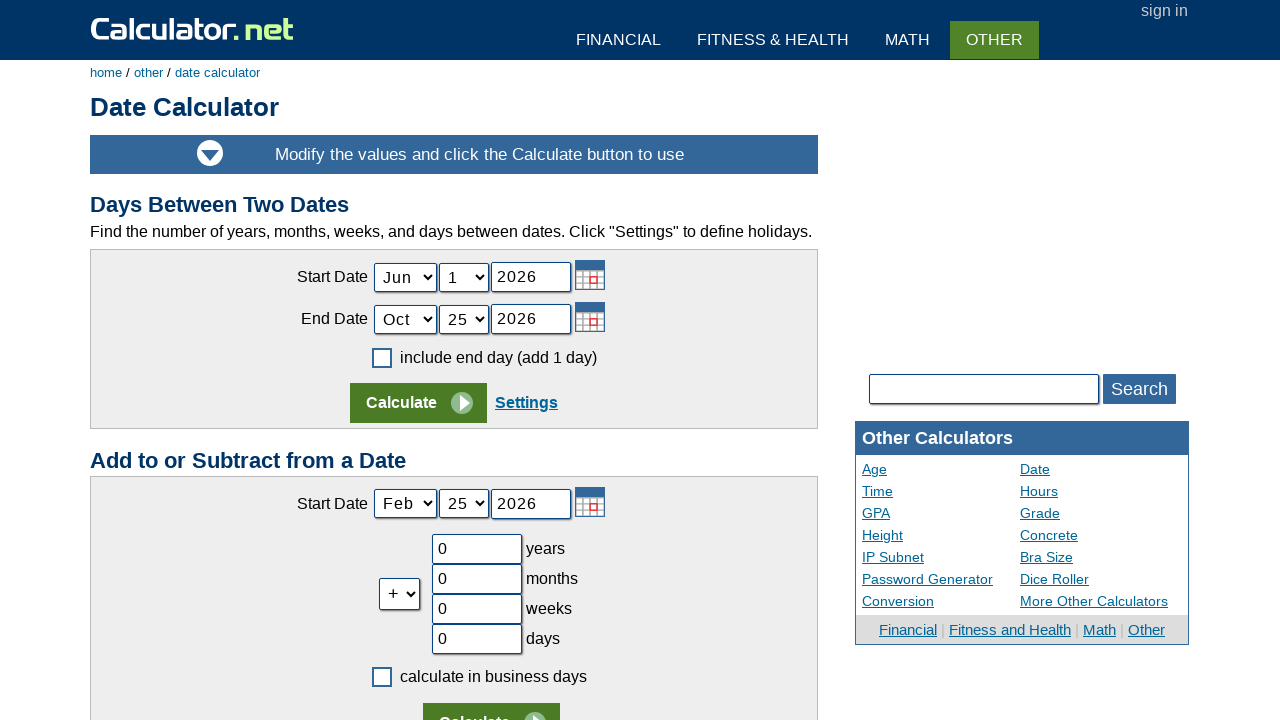

Selected 31st as end day on select#ageat_Day_ID
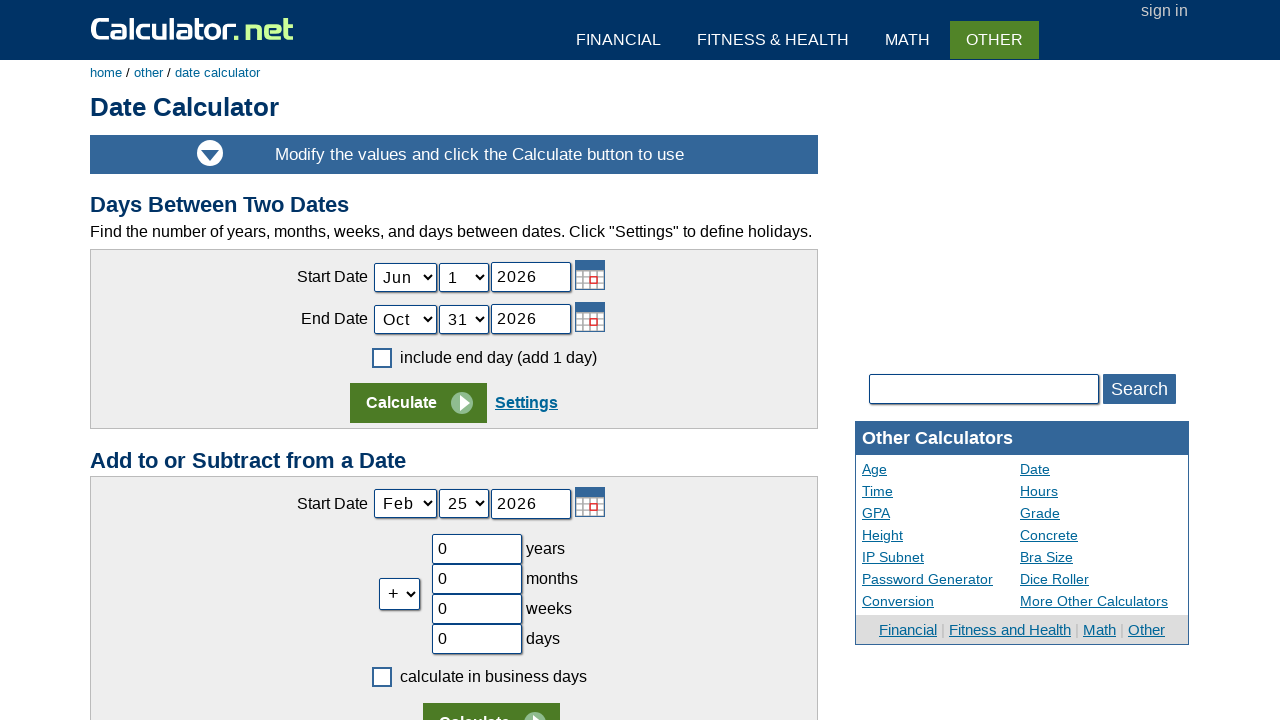

Enabled 'include end day' option at (382, 358) on label[for='addendday'] span.cbmark
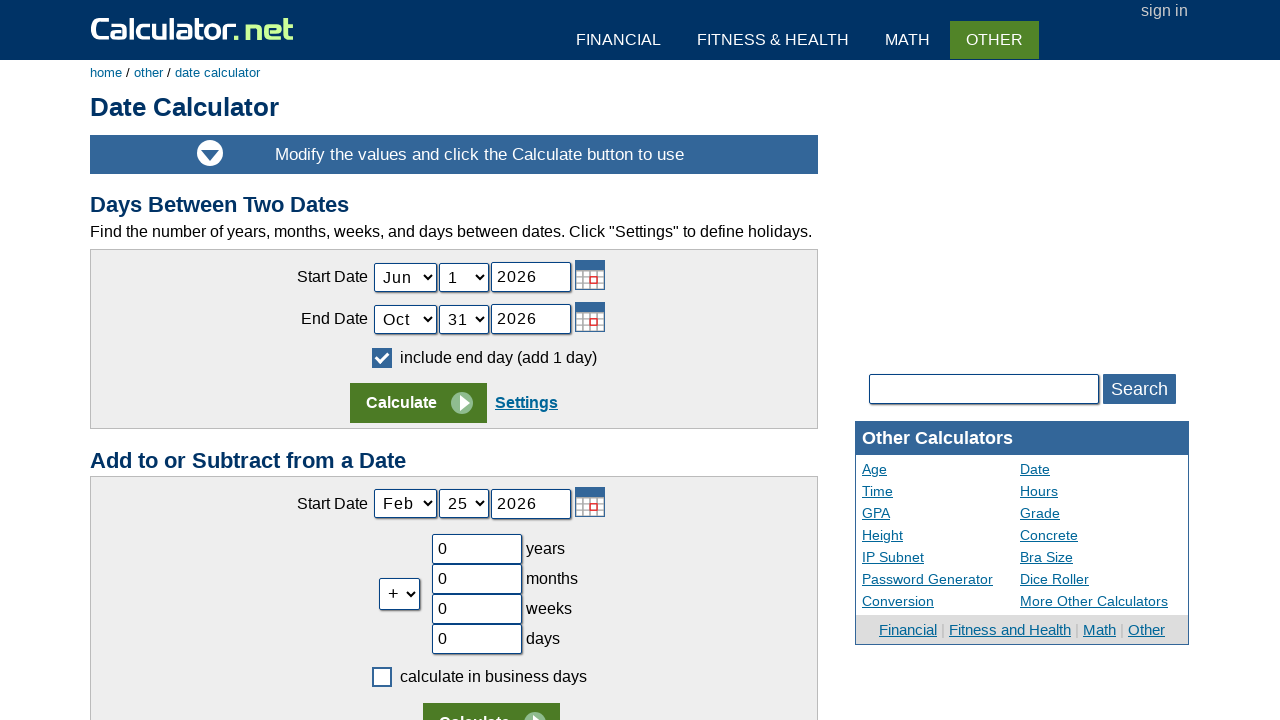

Submitted form to calculate date difference at (418, 403) on form[name='calcf'] input[type='submit']
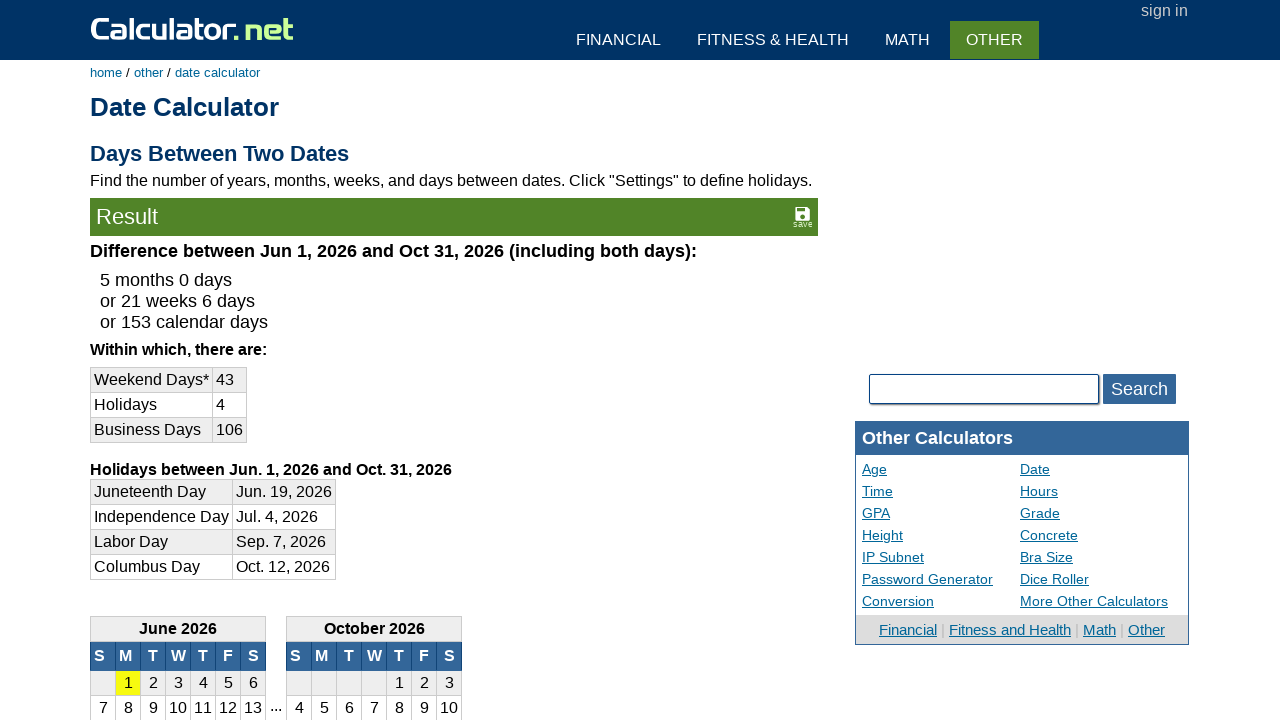

Date calculation result appeared
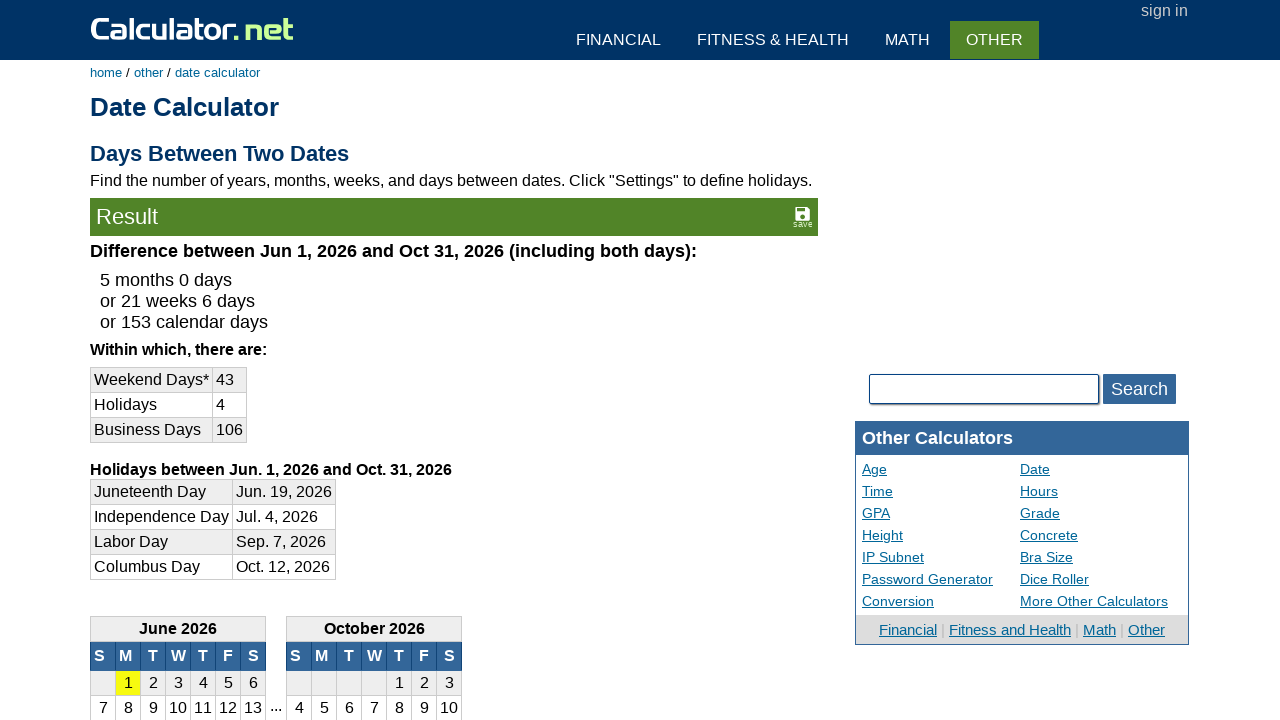

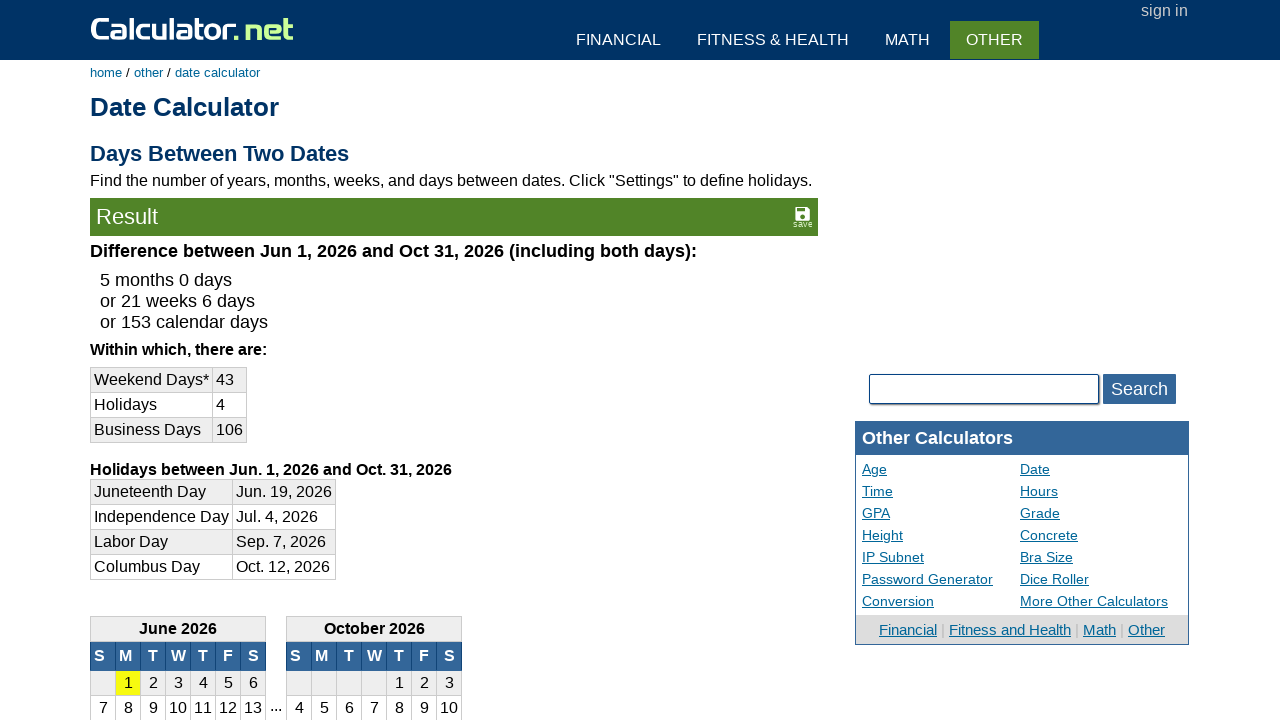